Tests footer navigation by locating footer links in the first column and opening each link in a new browser tab using keyboard shortcuts

Starting URL: http://www.qaclickacademy.com/practice.php

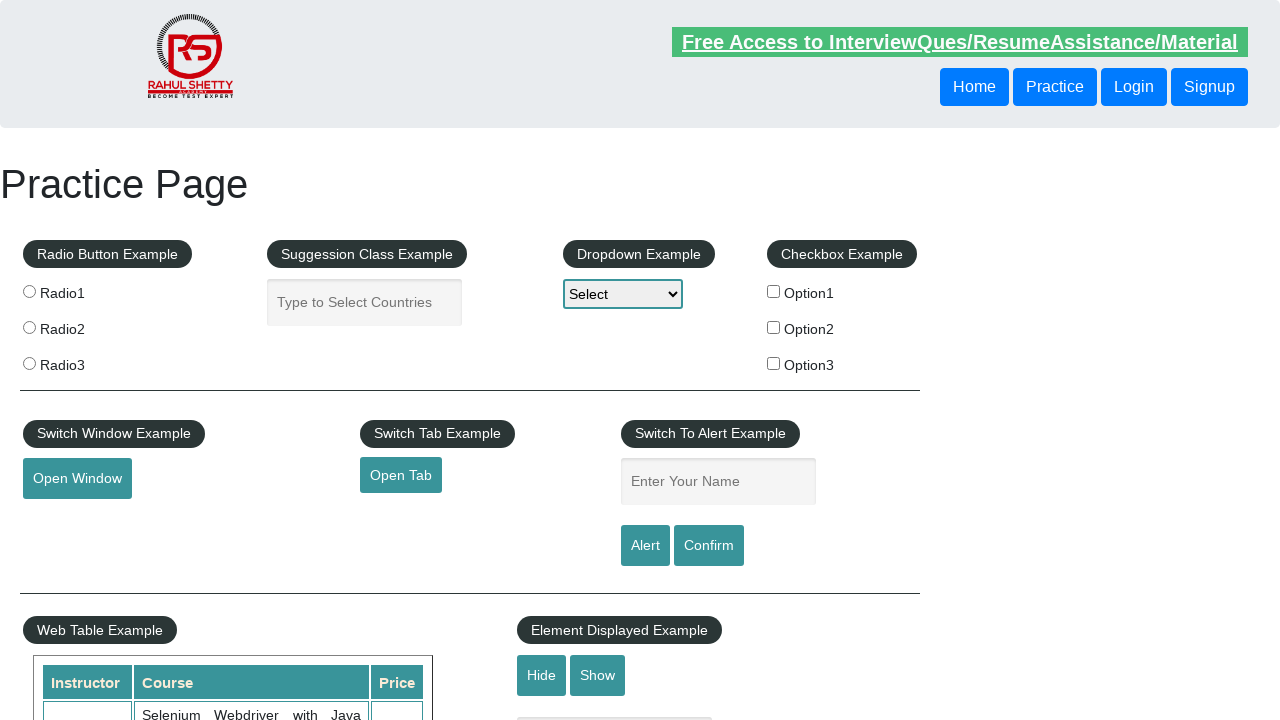

Footer element '#gf-BIG' loaded and ready
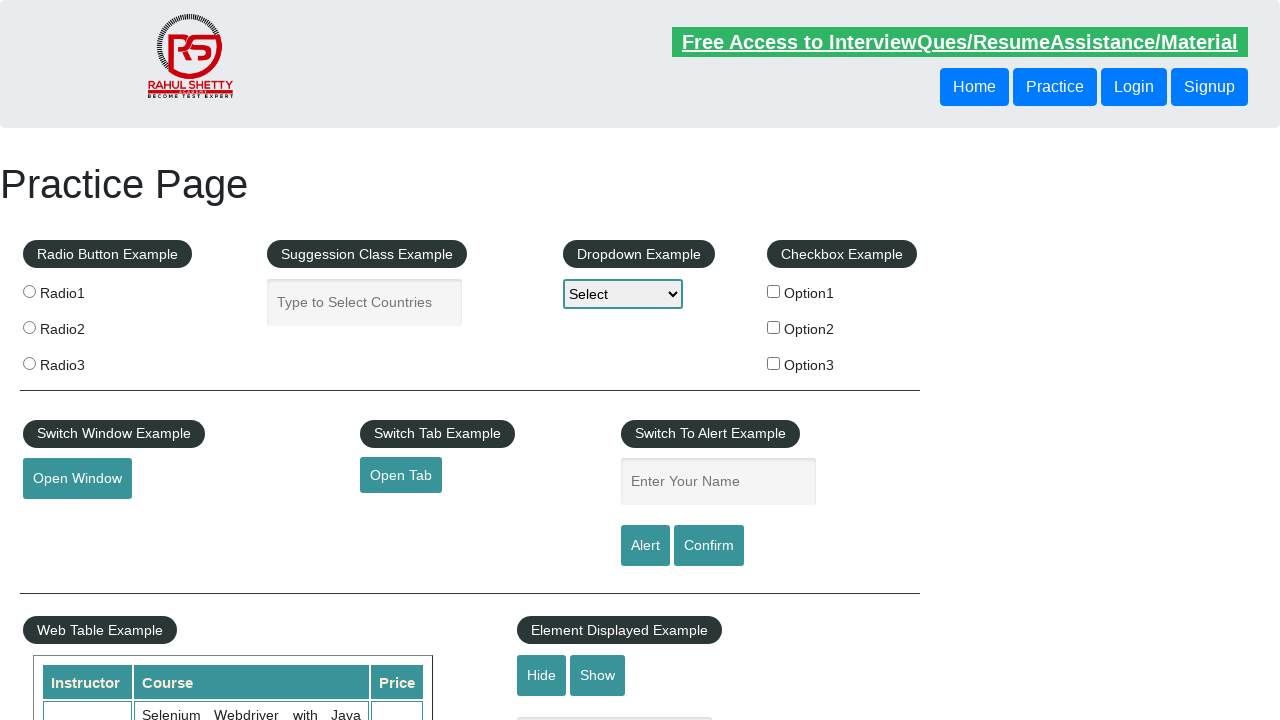

Located footer first column link selector
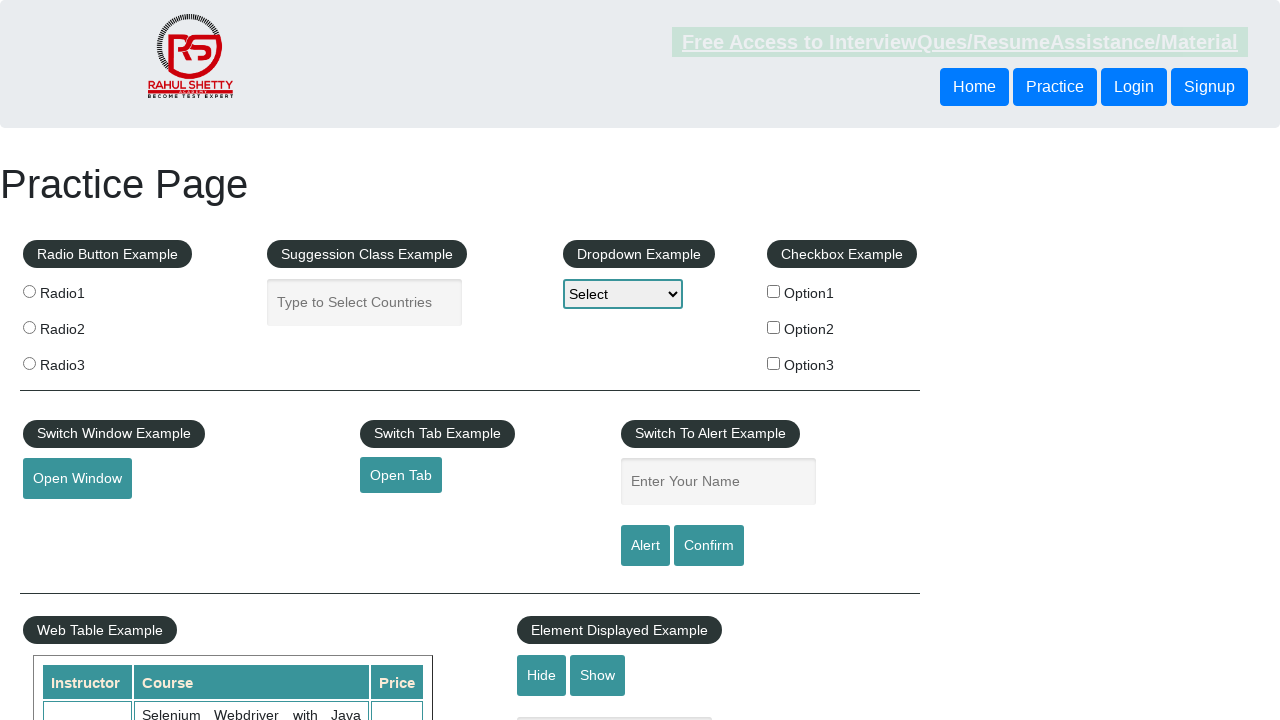

Retrieved locator for all footer first column links
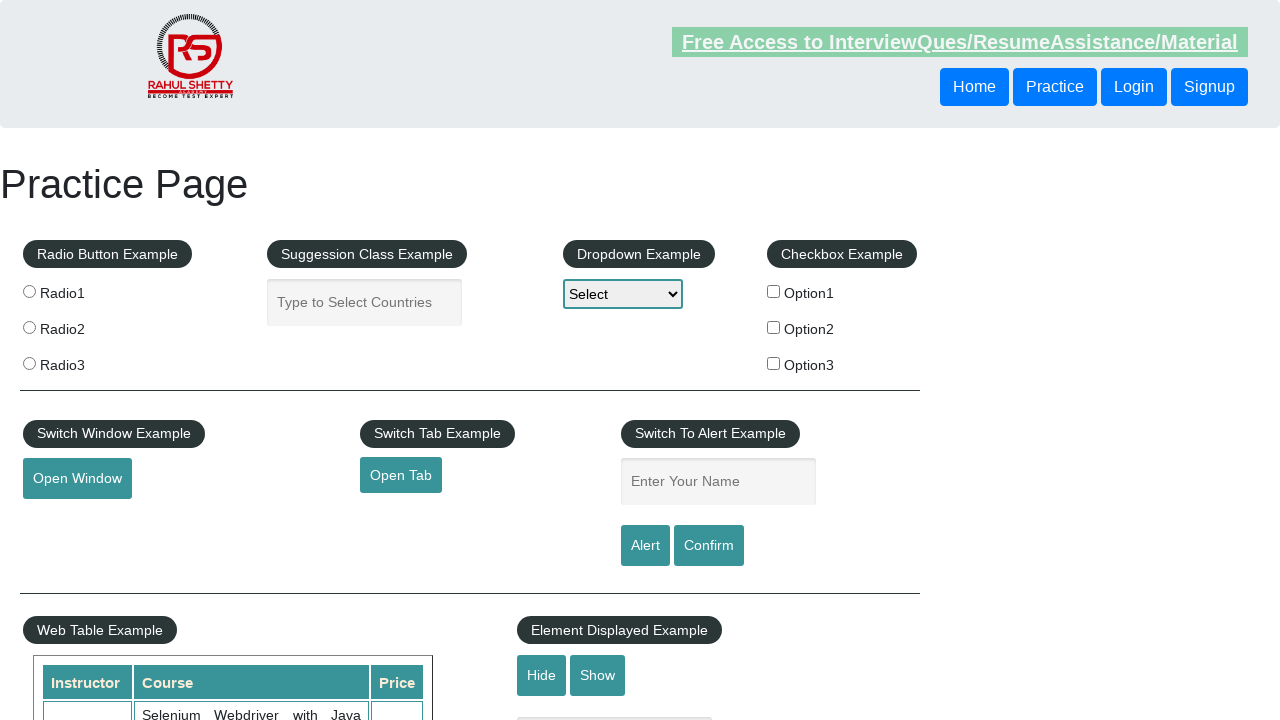

Found 5 links in footer first column
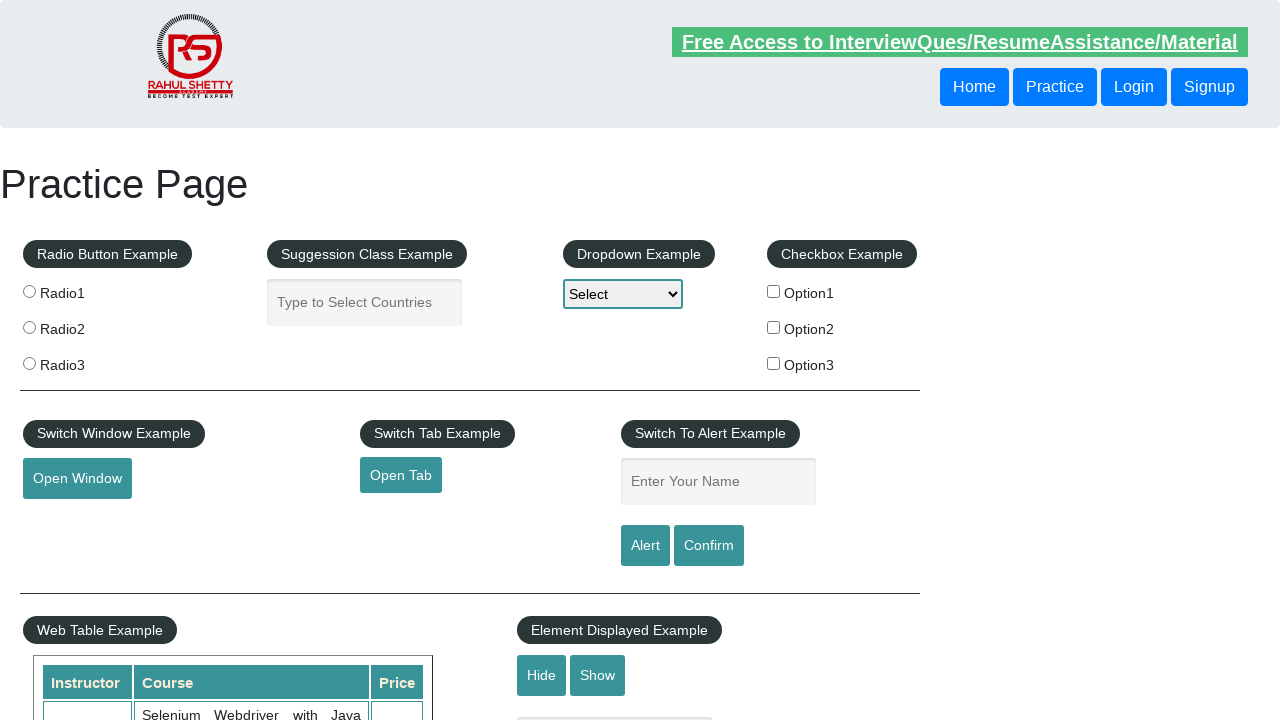

Clicked footer link 1 with Ctrl to open in new tab at (68, 520) on #gf-BIG table tbody tr td:first-child ul a >> nth=1
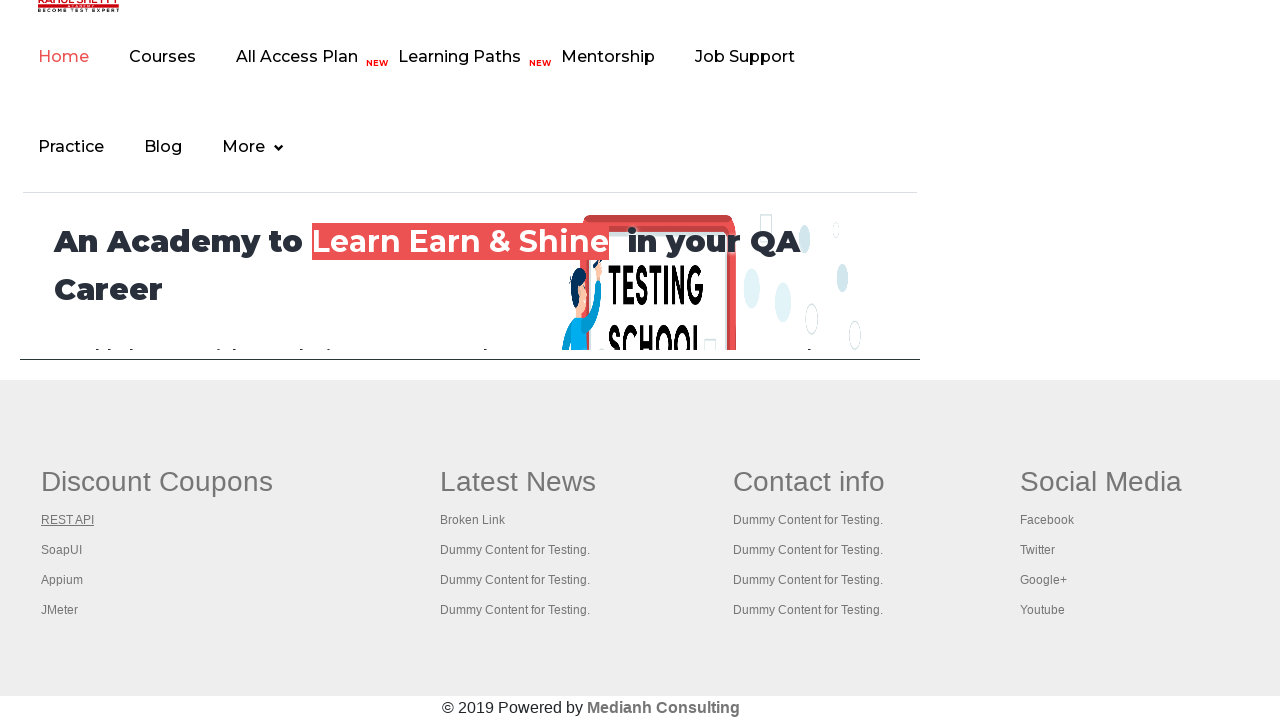

Waited 1 second before opening next link
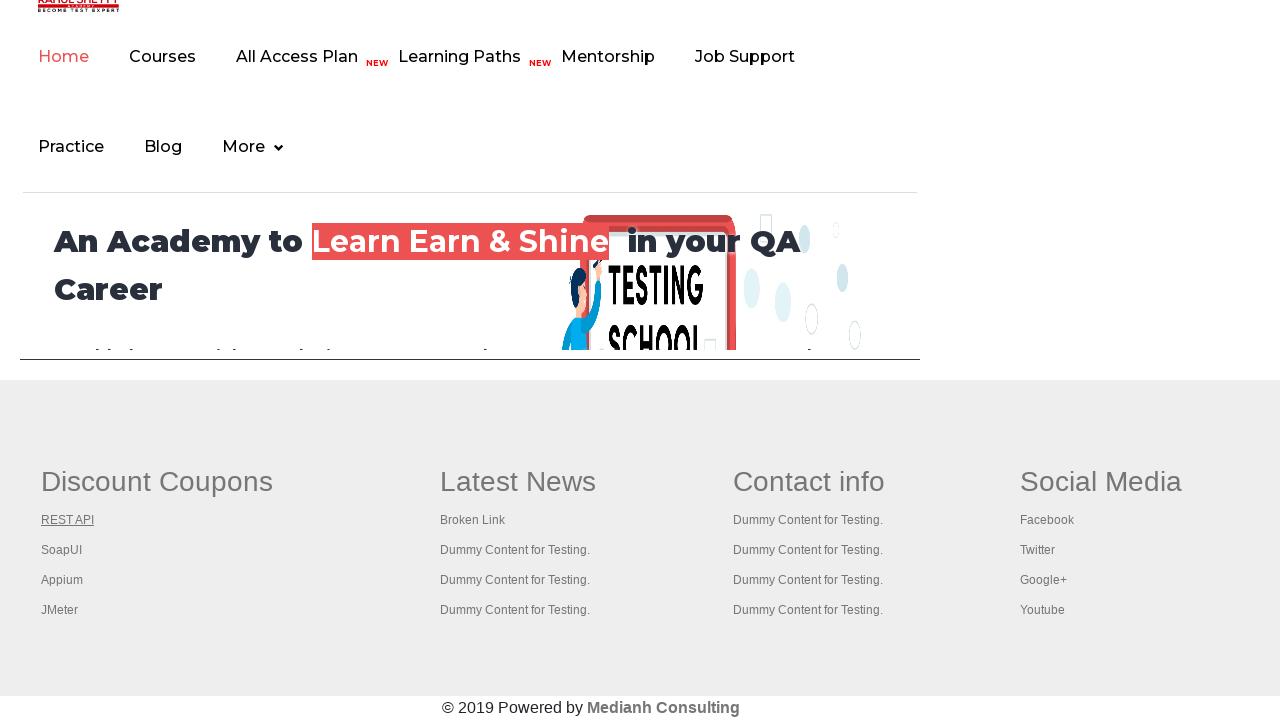

Clicked footer link 2 with Ctrl to open in new tab at (62, 550) on #gf-BIG table tbody tr td:first-child ul a >> nth=2
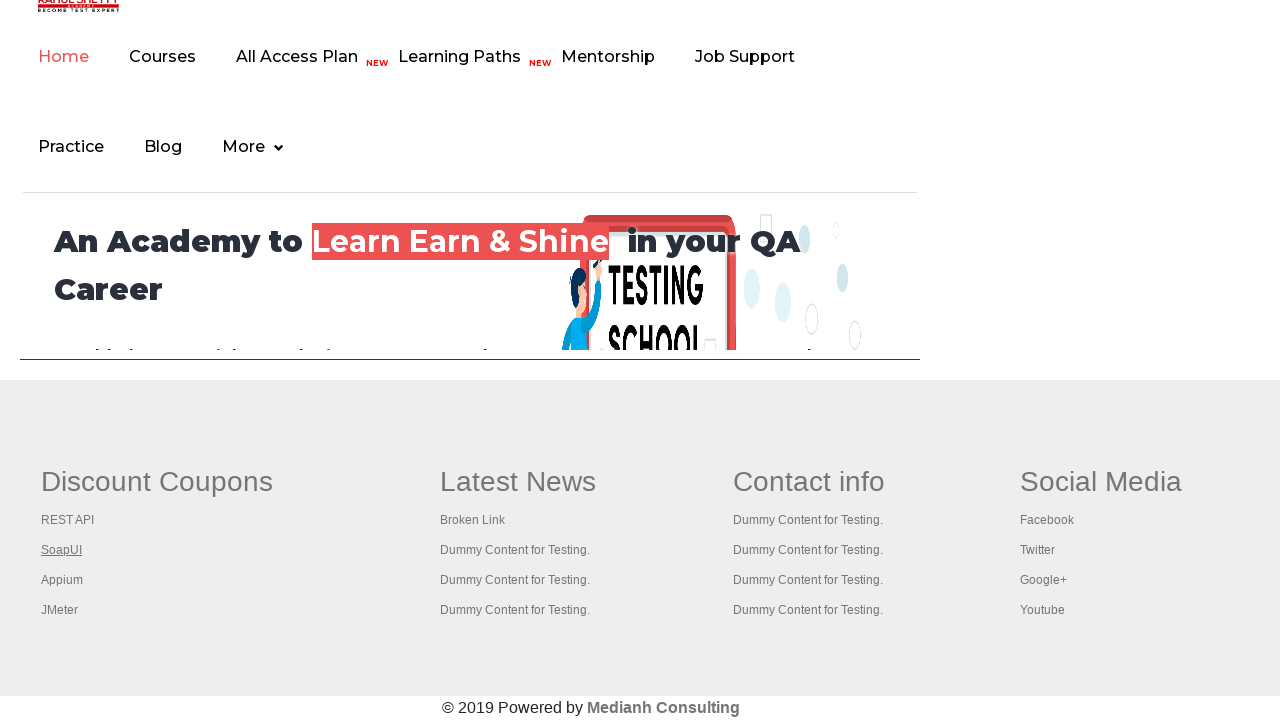

Waited 1 second before opening next link
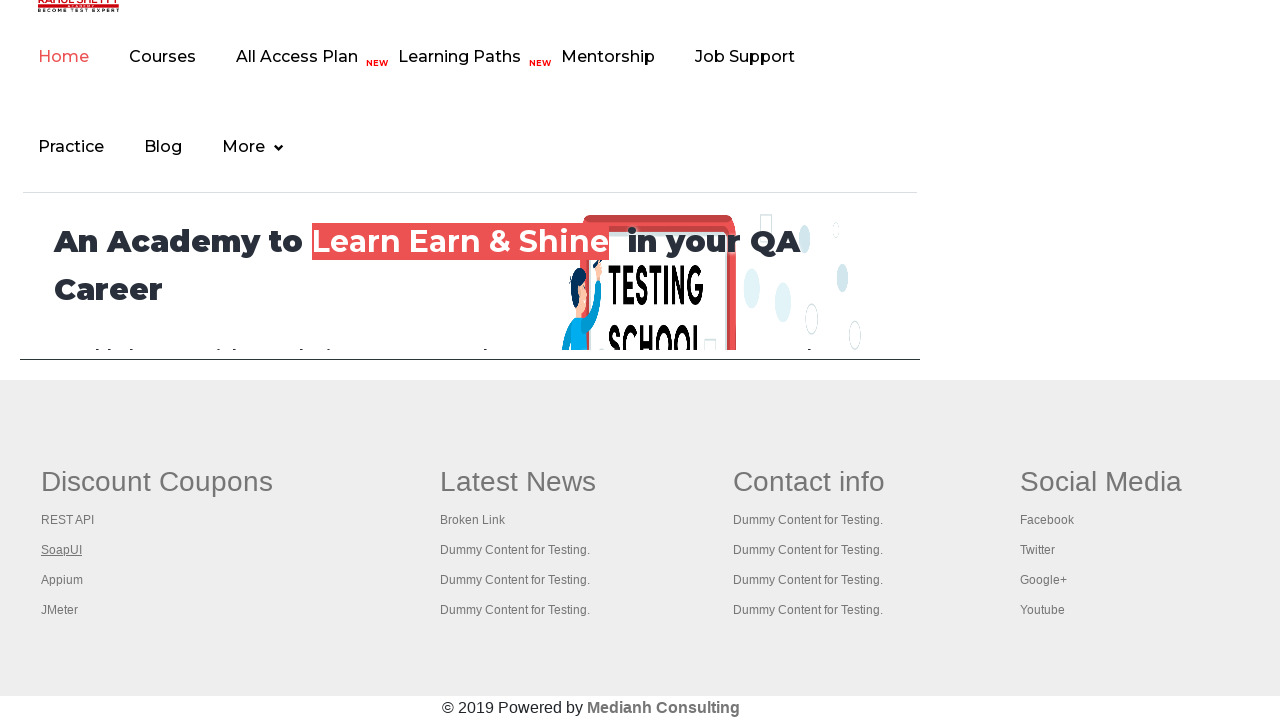

Clicked footer link 3 with Ctrl to open in new tab at (62, 580) on #gf-BIG table tbody tr td:first-child ul a >> nth=3
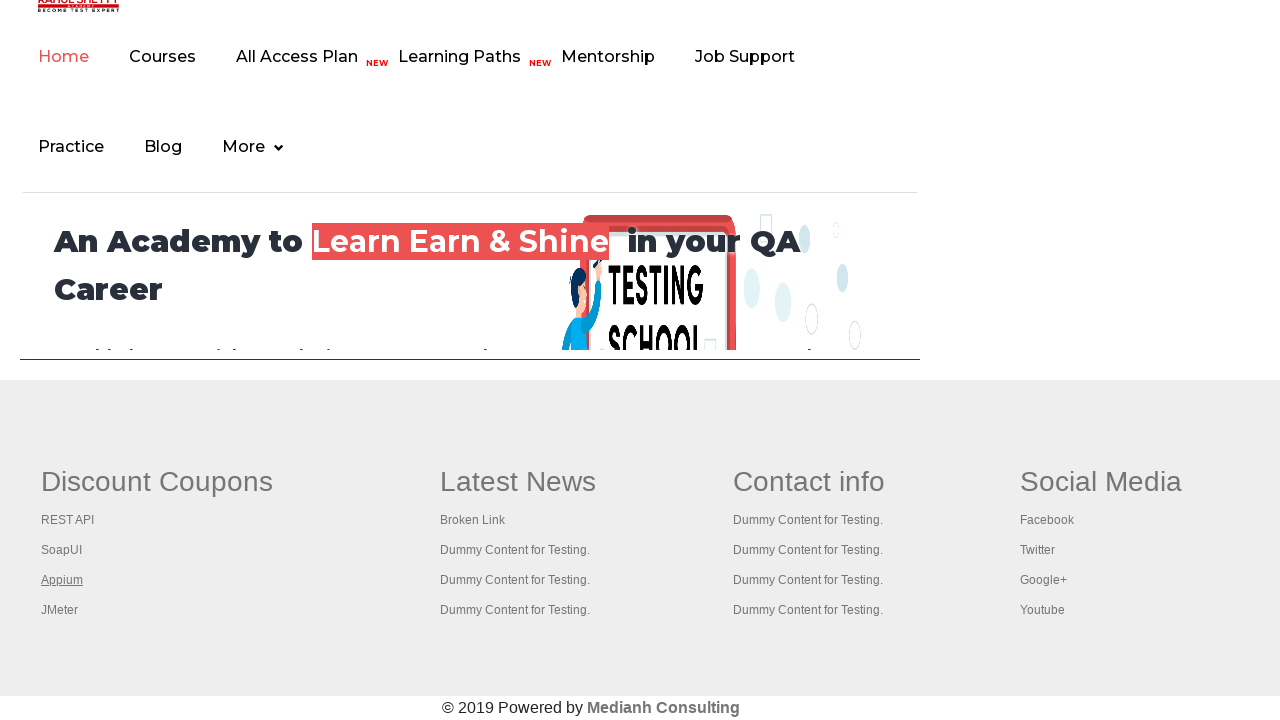

Waited 1 second before opening next link
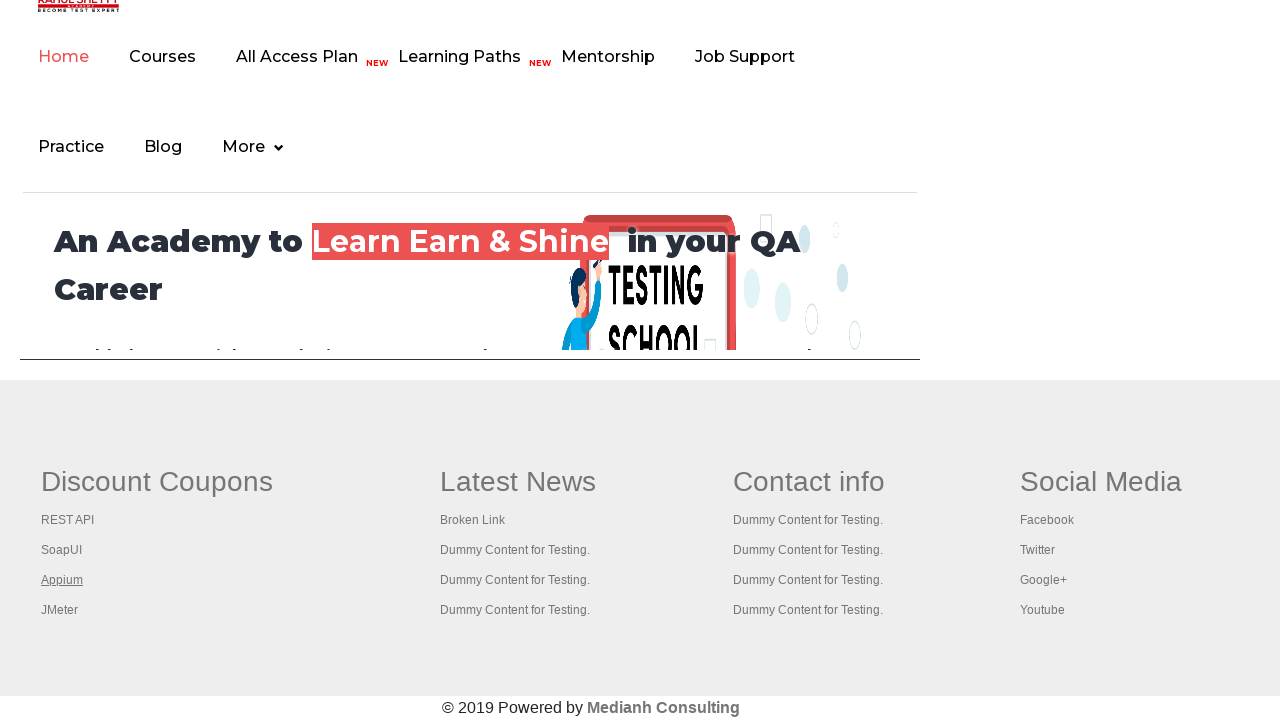

Clicked footer link 4 with Ctrl to open in new tab at (60, 610) on #gf-BIG table tbody tr td:first-child ul a >> nth=4
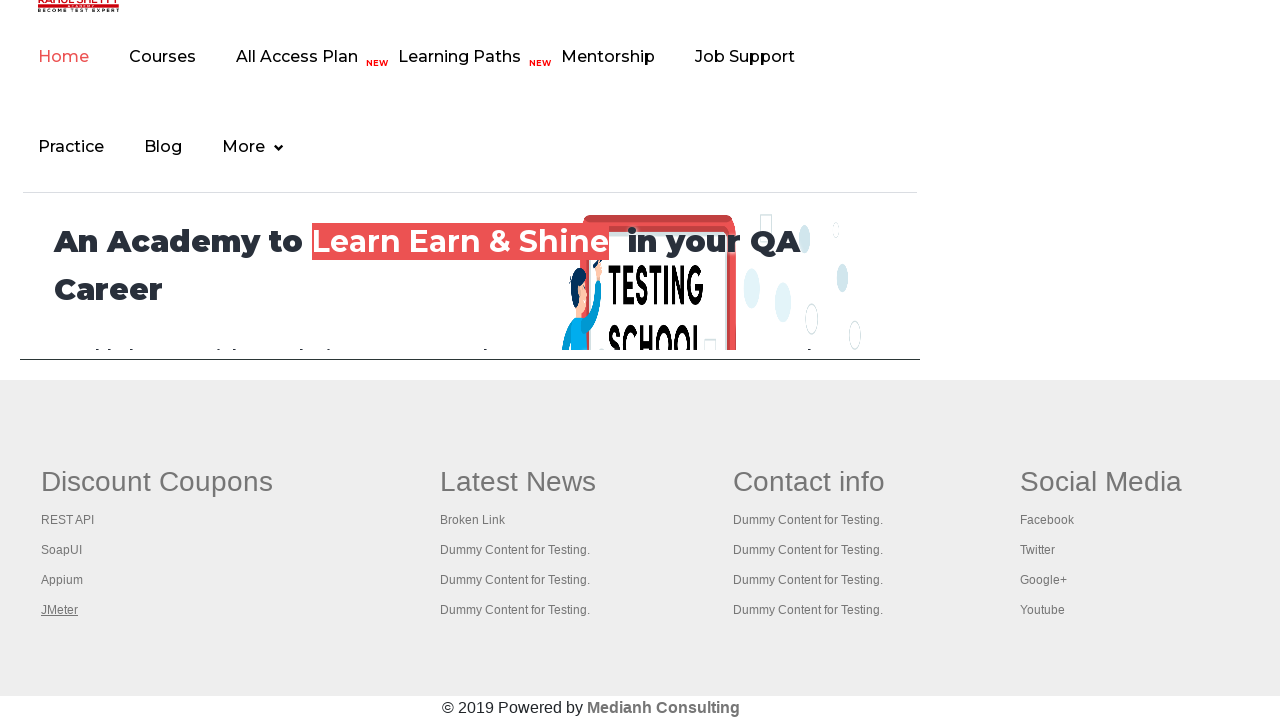

Waited 1 second before opening next link
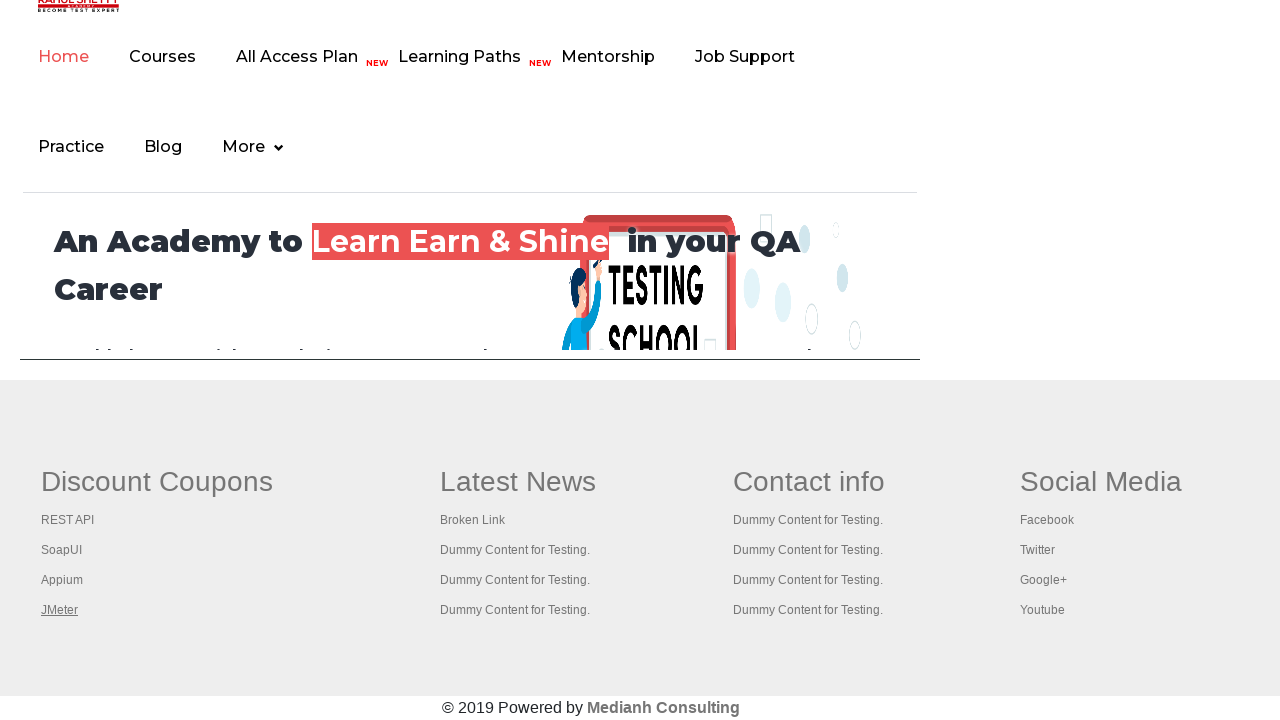

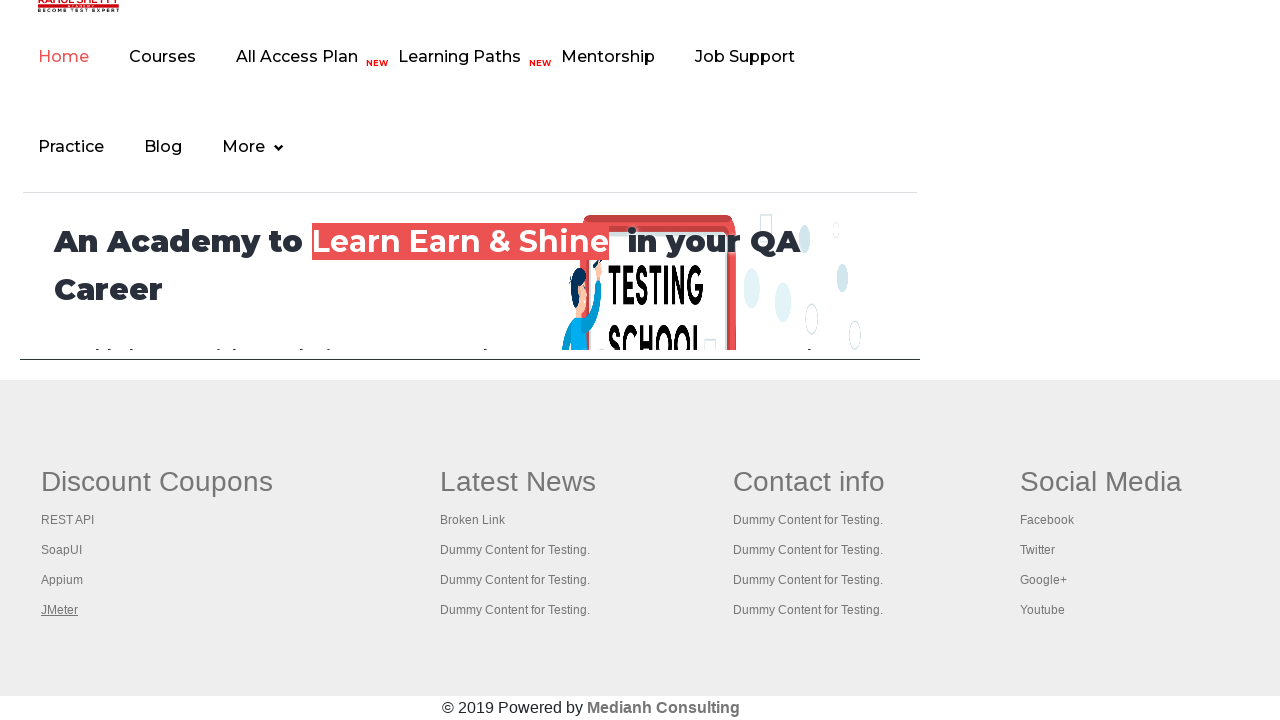